Tests mouse hover functionality by scrolling to a hover element and triggering the hover menu to click on a reload option

Starting URL: https://rahulshettyacademy.com/AutomationPractice/

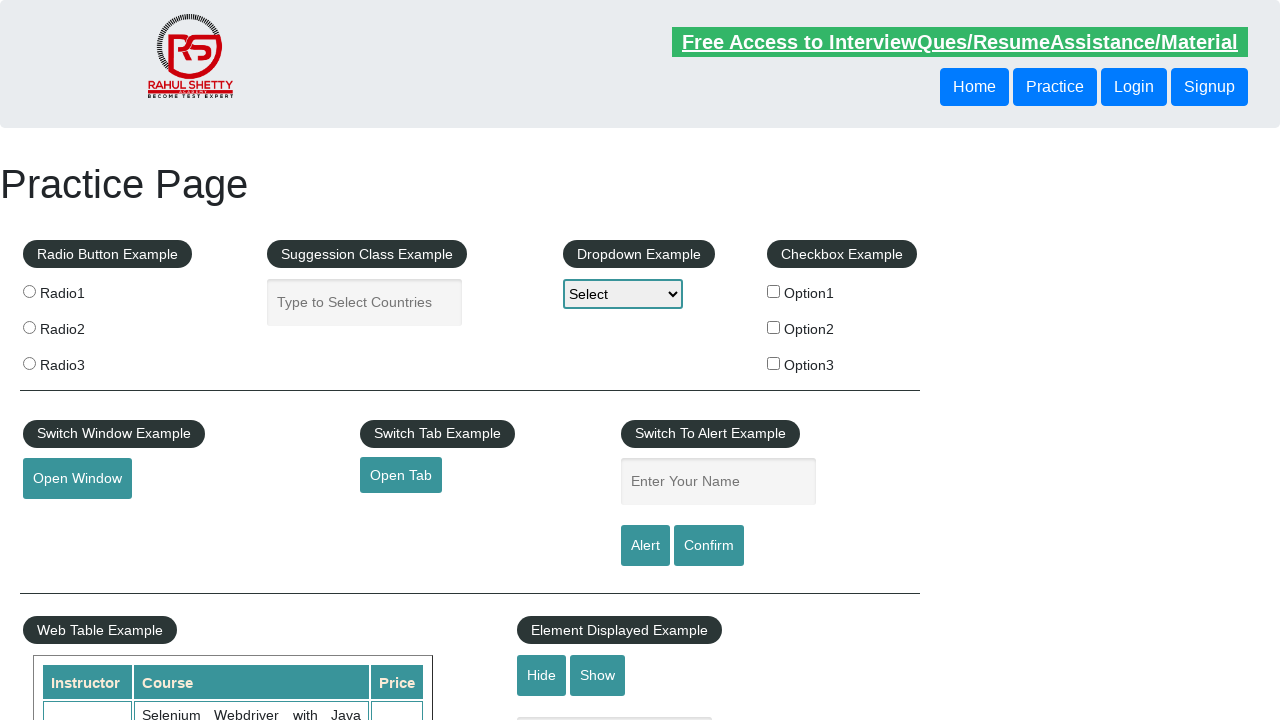

Scrolled to mouse hover button element
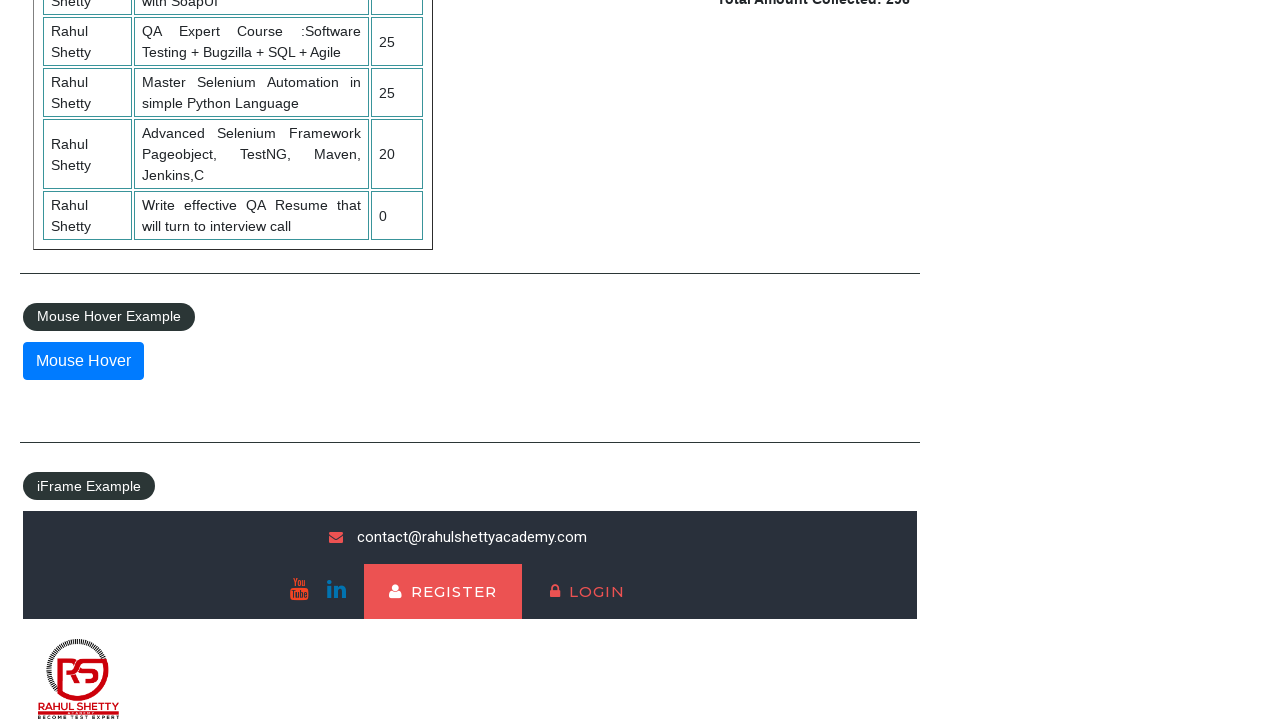

Hovered over mouse hover button to reveal dropdown menu at (83, 361) on button#mousehover
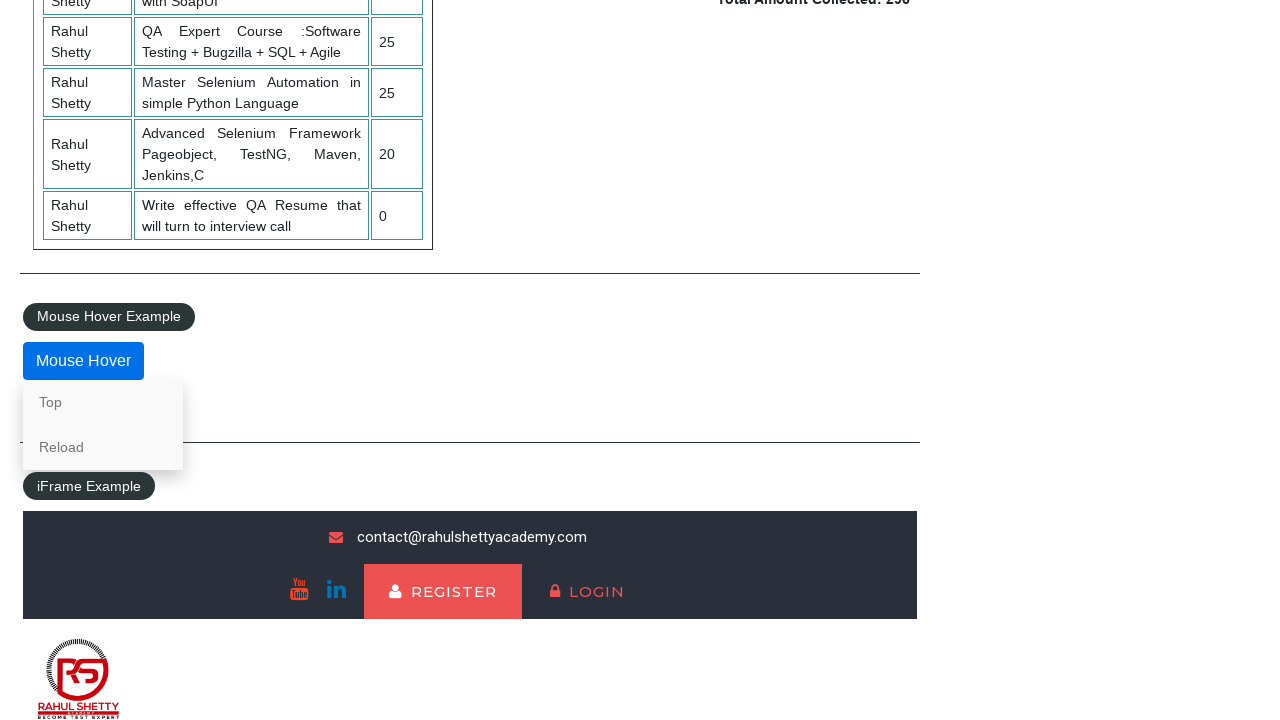

Clicked on reload option in hover menu at (103, 447) on xpath=/html/body/div[4]/div/fieldset/div/div/a[2]
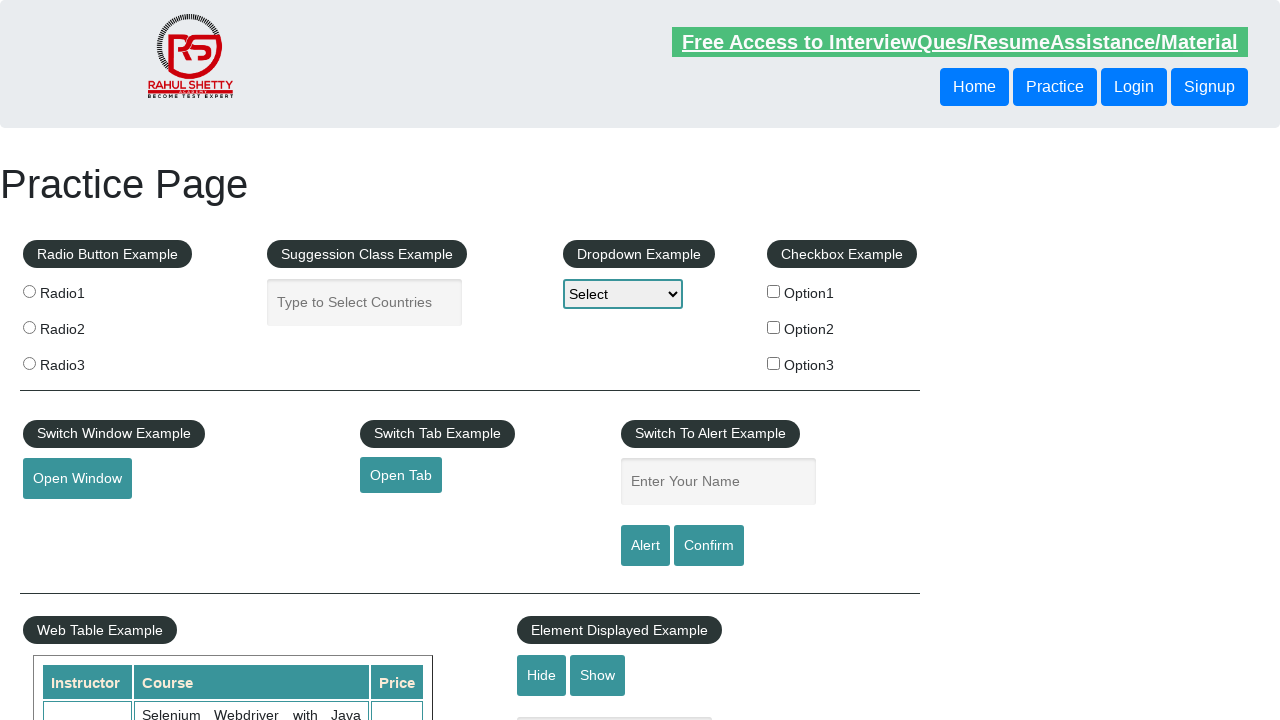

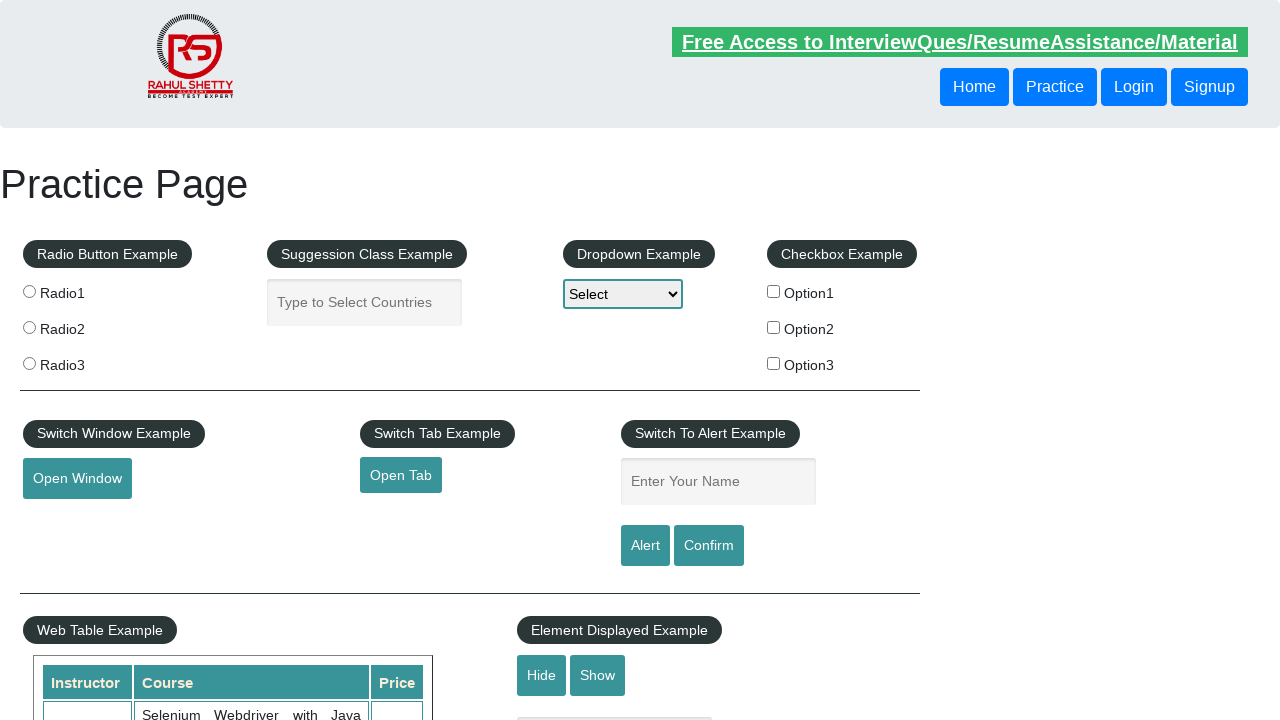